Tests Hacker News search functionality by searching for "selenium" and verifying it appears in the results

Starting URL: https://news.ycombinator.com

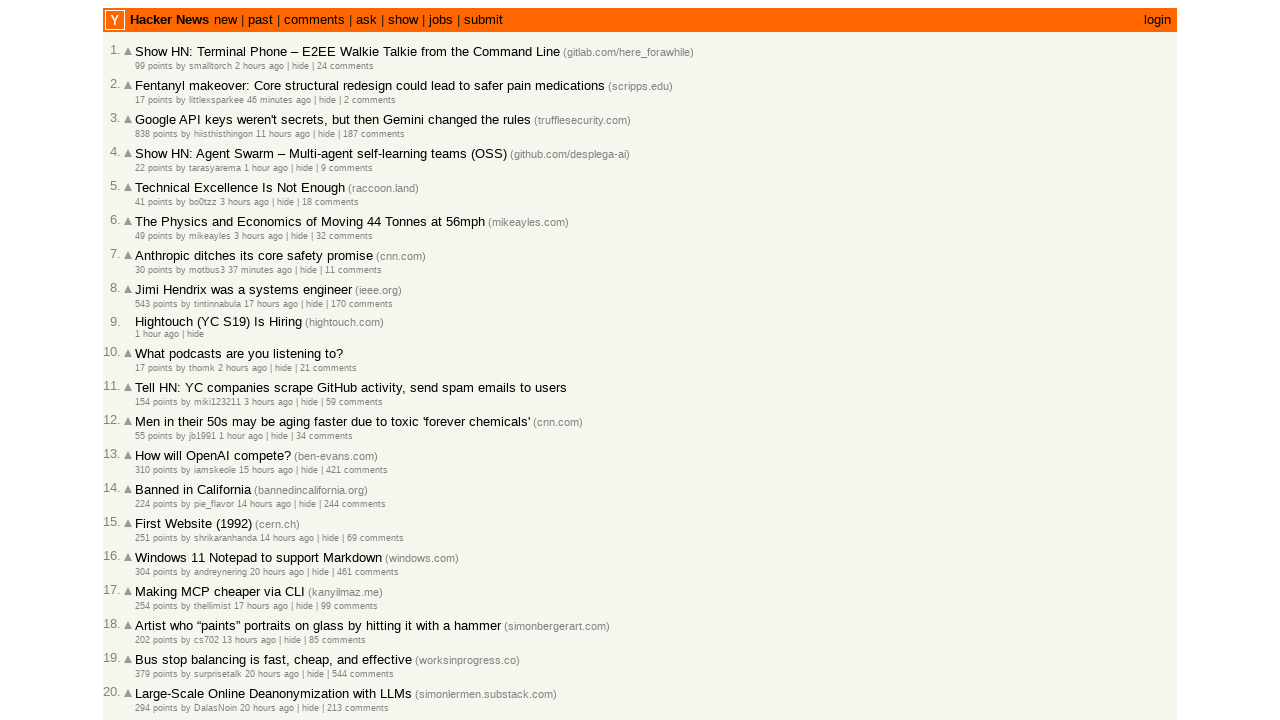

Filled search box with 'selenium' on input[name='q']
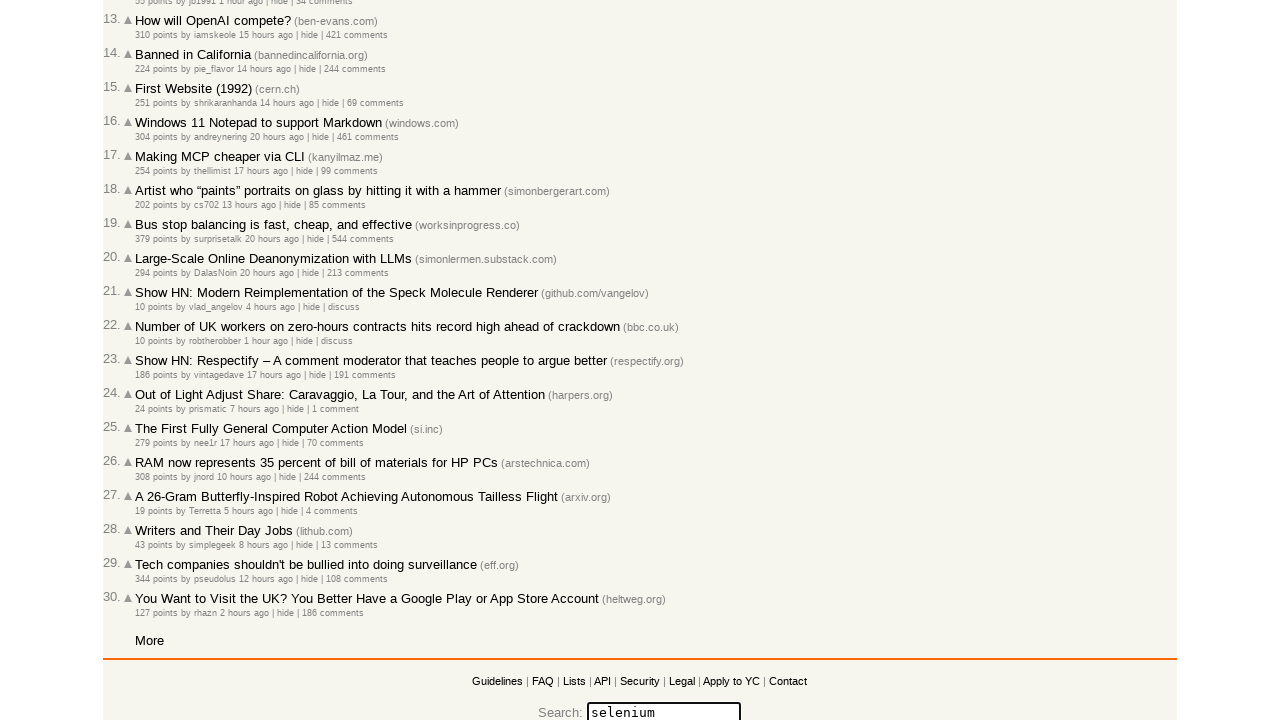

Pressed Enter to submit search on input[name='q']
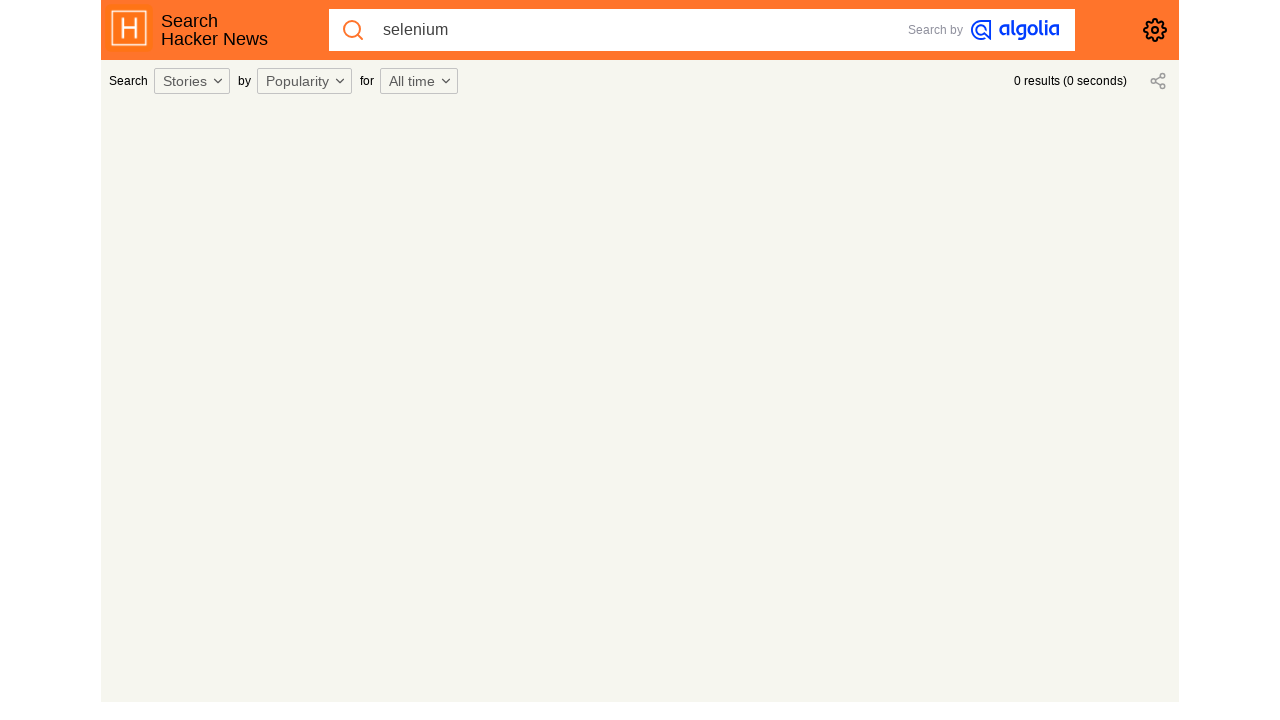

Search results loaded and network became idle
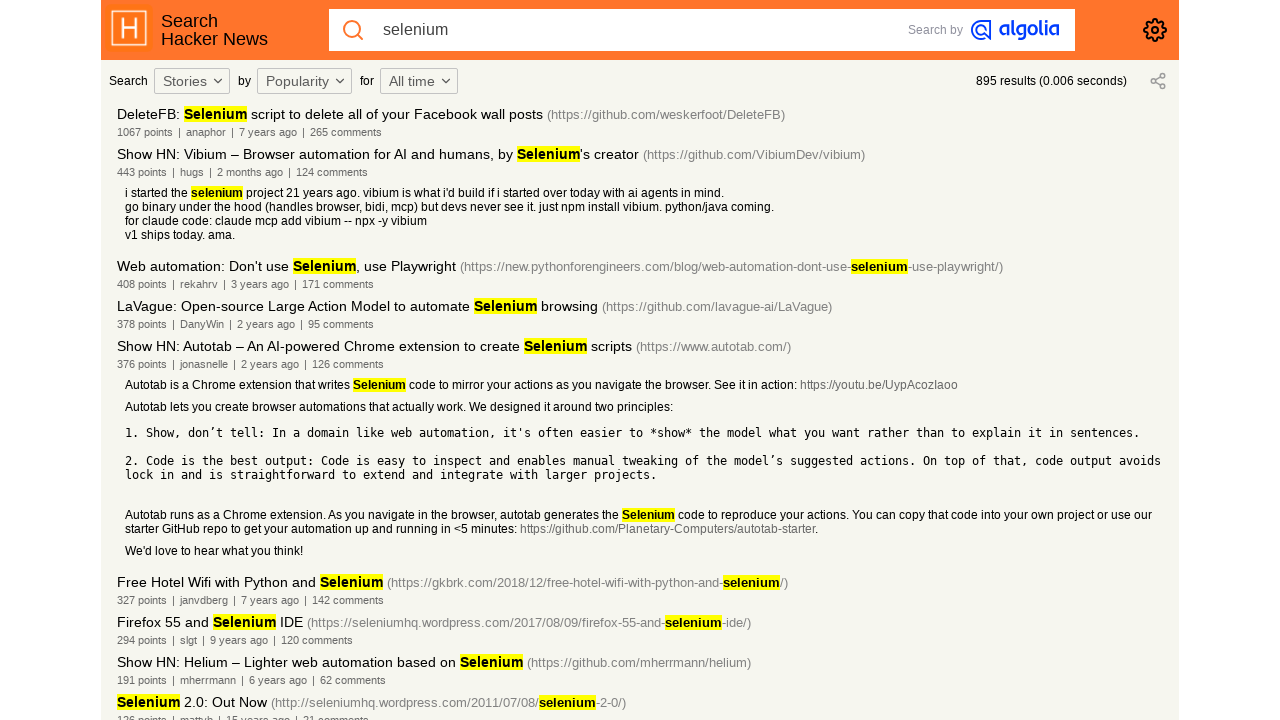

Verified 'selenium' appears in search results
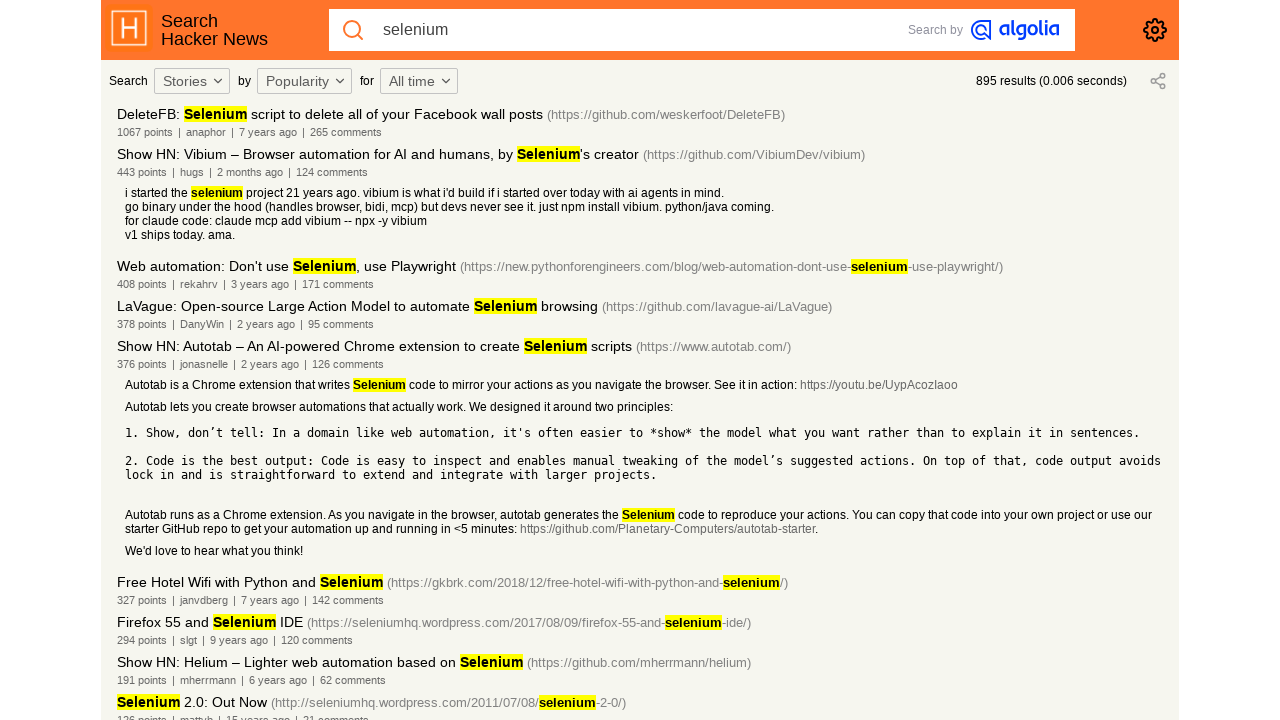

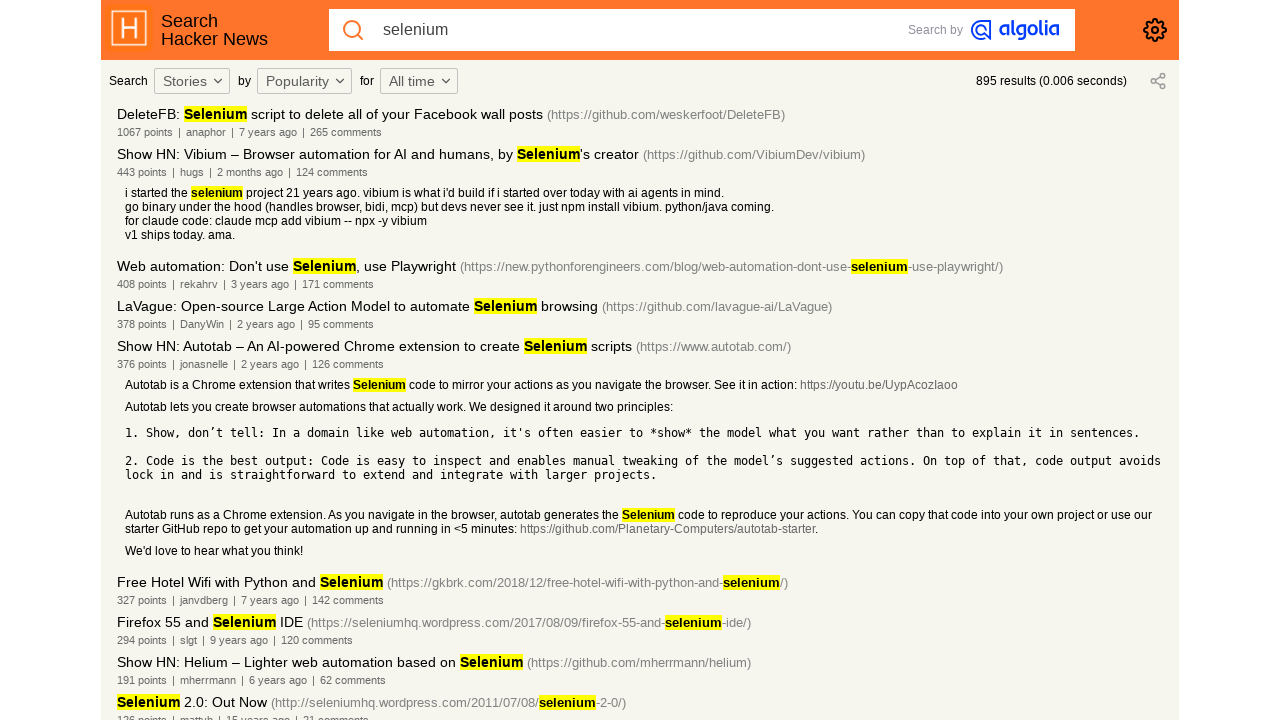